Navigates to Ajio shopping website homepage

Starting URL: https://www.ajio.com/?gad_source=1&gclid=CjwKCAiAxaCvBhBaEiwAvsLmWFUFT4sRJpCw5QNrJFnTxoVx4t8R0uLBzzKwnhddnSesNxClWy6tcBoCWnYQAvD_BwE

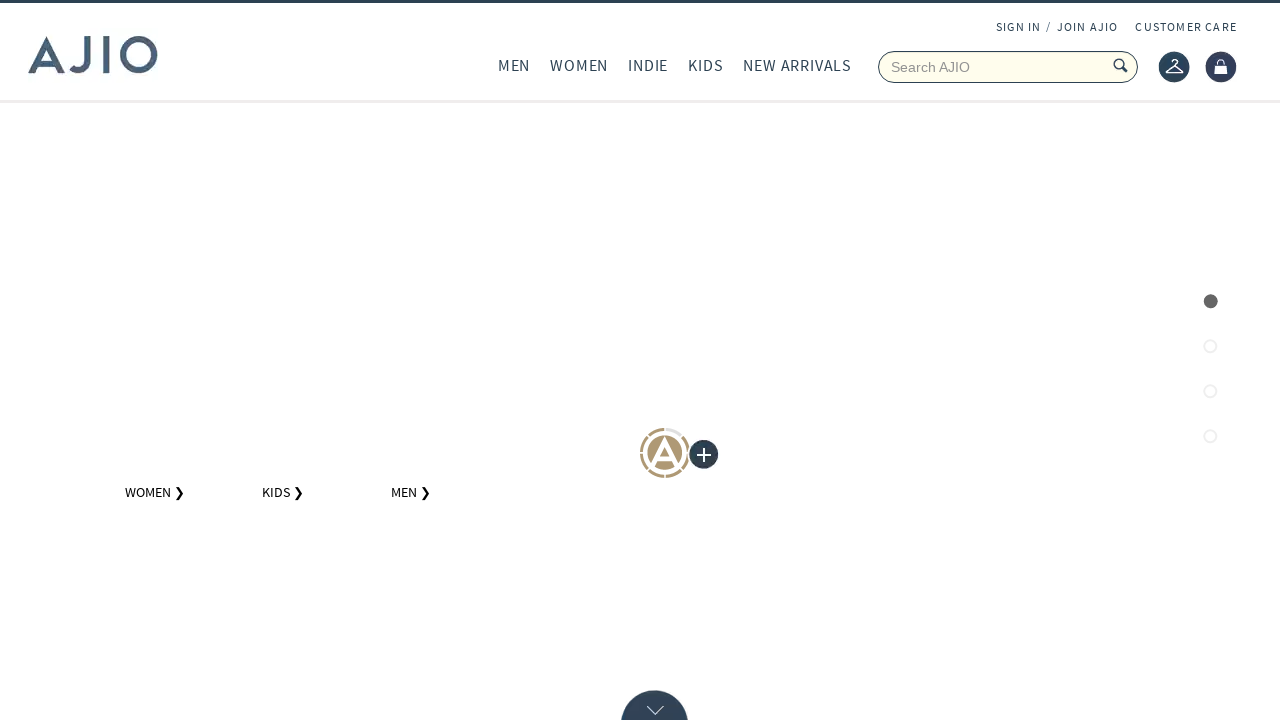

Navigated to Ajio shopping website homepage
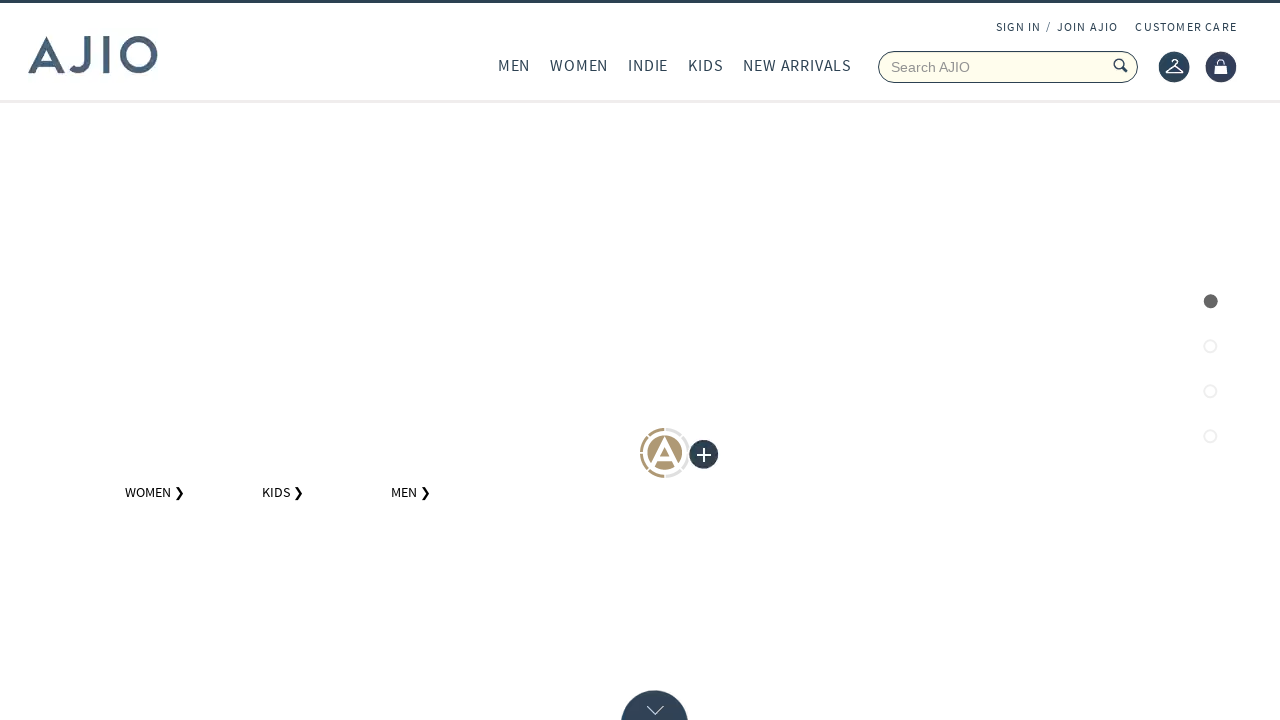

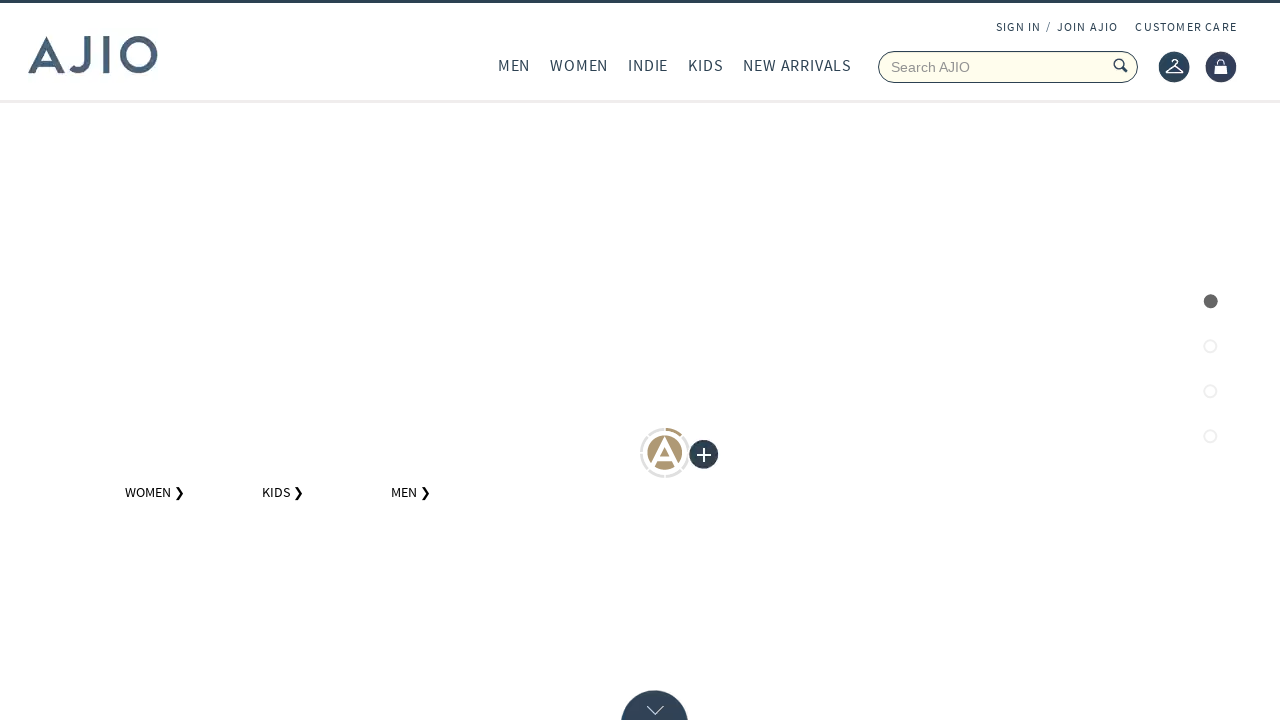